Navigates to the home page by clicking the Home link and verifies the page title

Starting URL: https://www.alternative-energies.net/

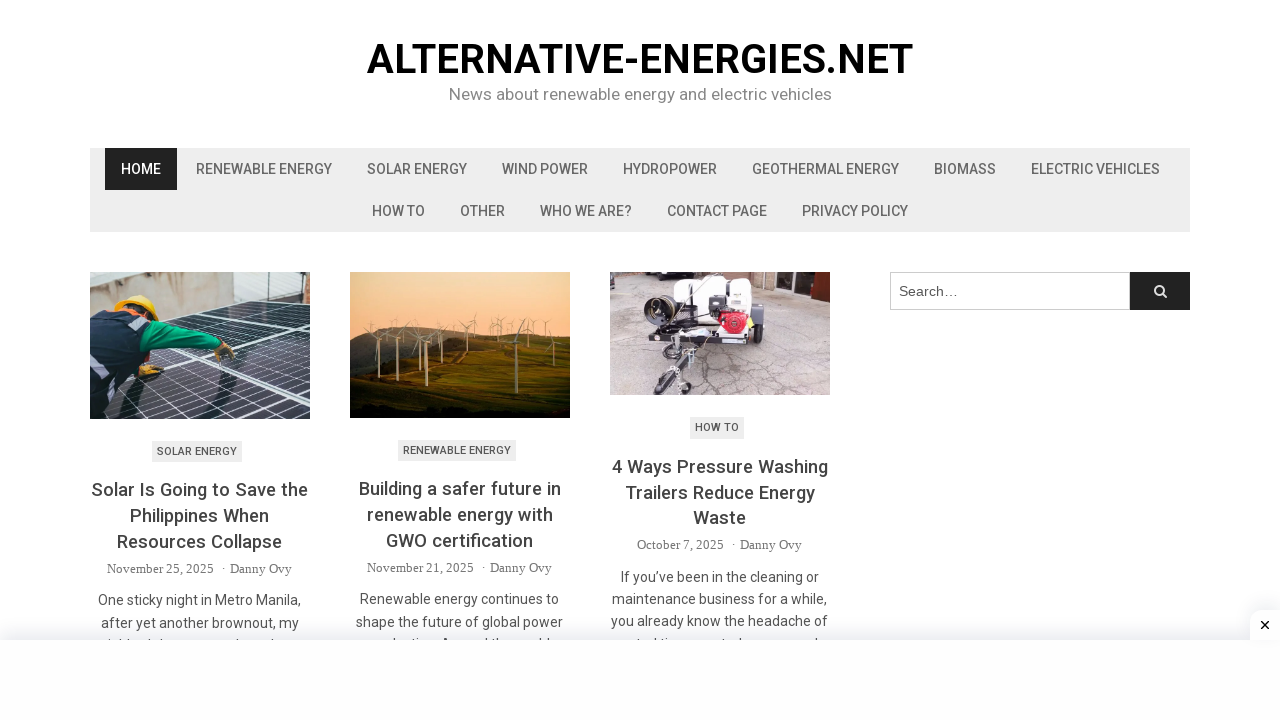

Clicked on Home link at (140, 169) on xpath=//a[text()="Home"]
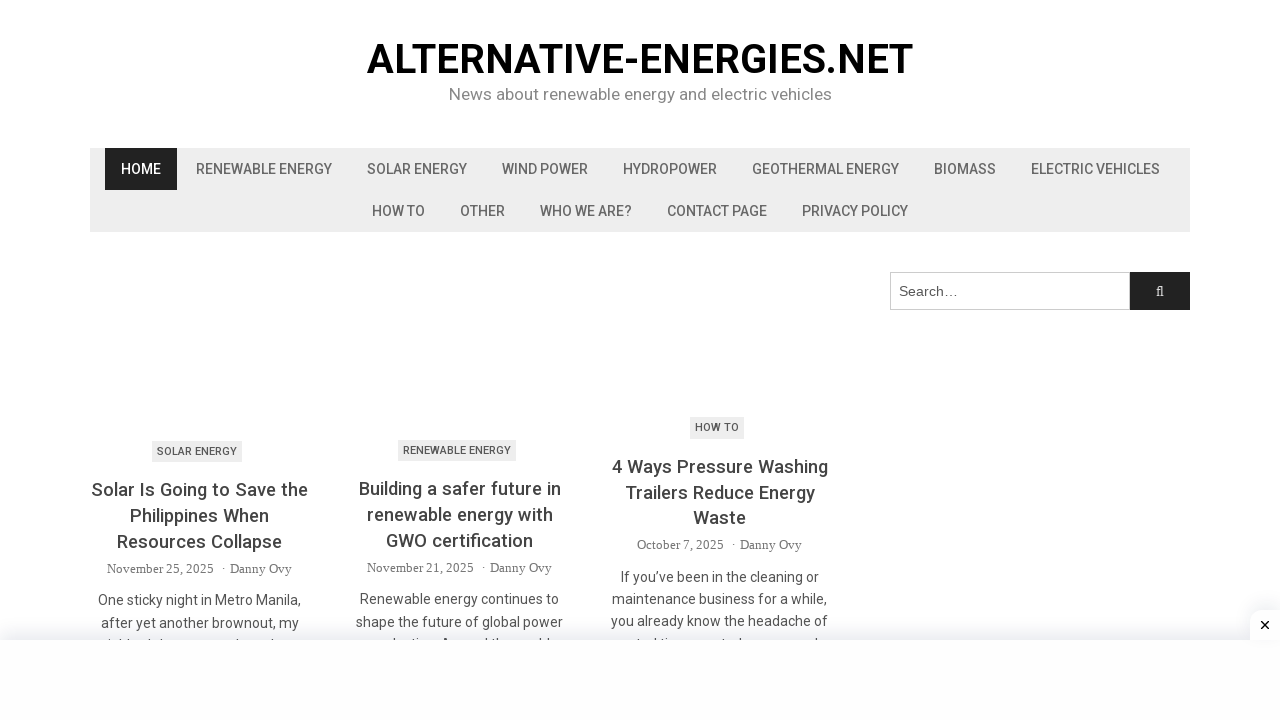

Verified page title is 'Alternative-energies.net – News about renewable energy and electric vehicles'
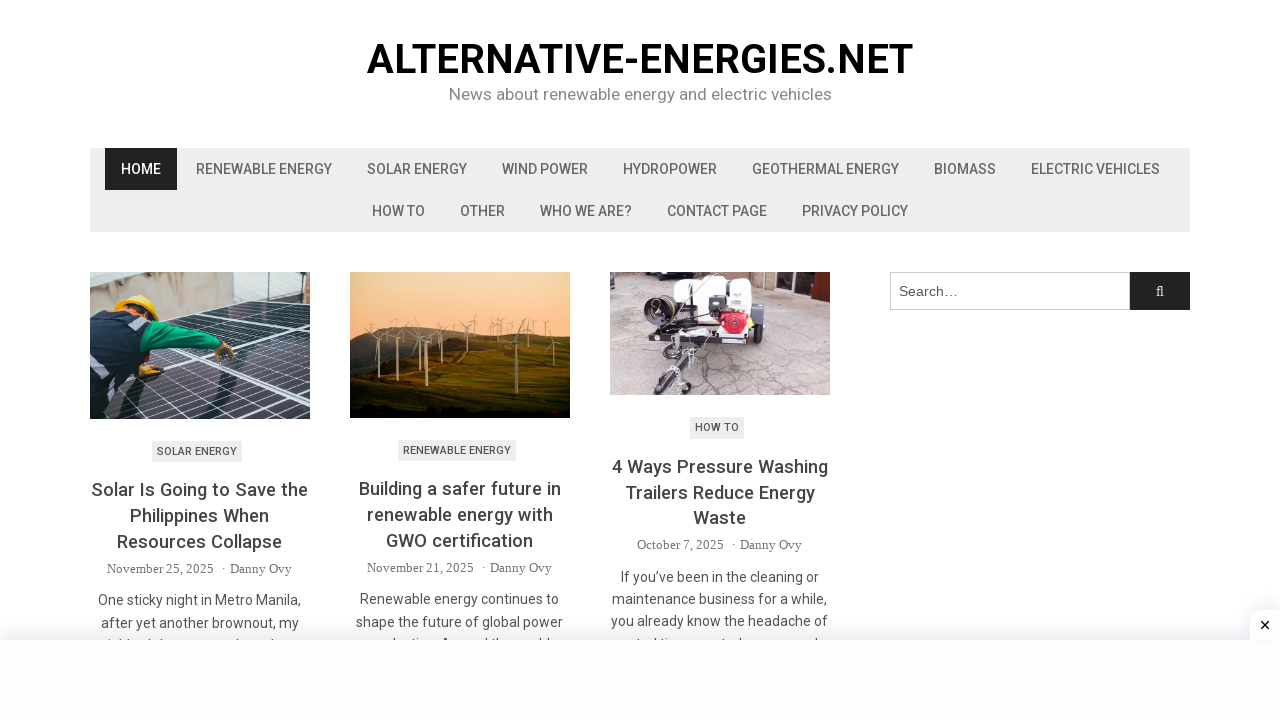

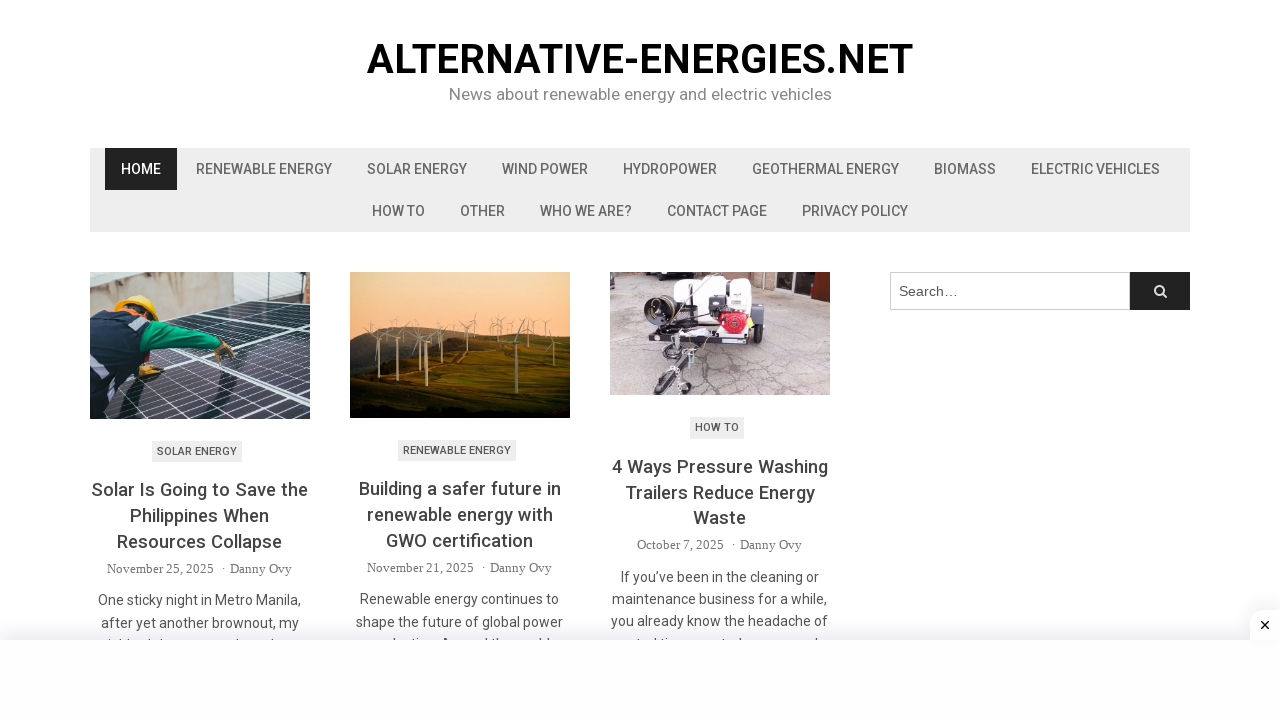